Tests double-click functionality by switching to an iframe and double-clicking text to change its color

Starting URL: https://www.w3schools.com/tags/tryit.asp?filename=tryhtml5_ev_ondblclick2

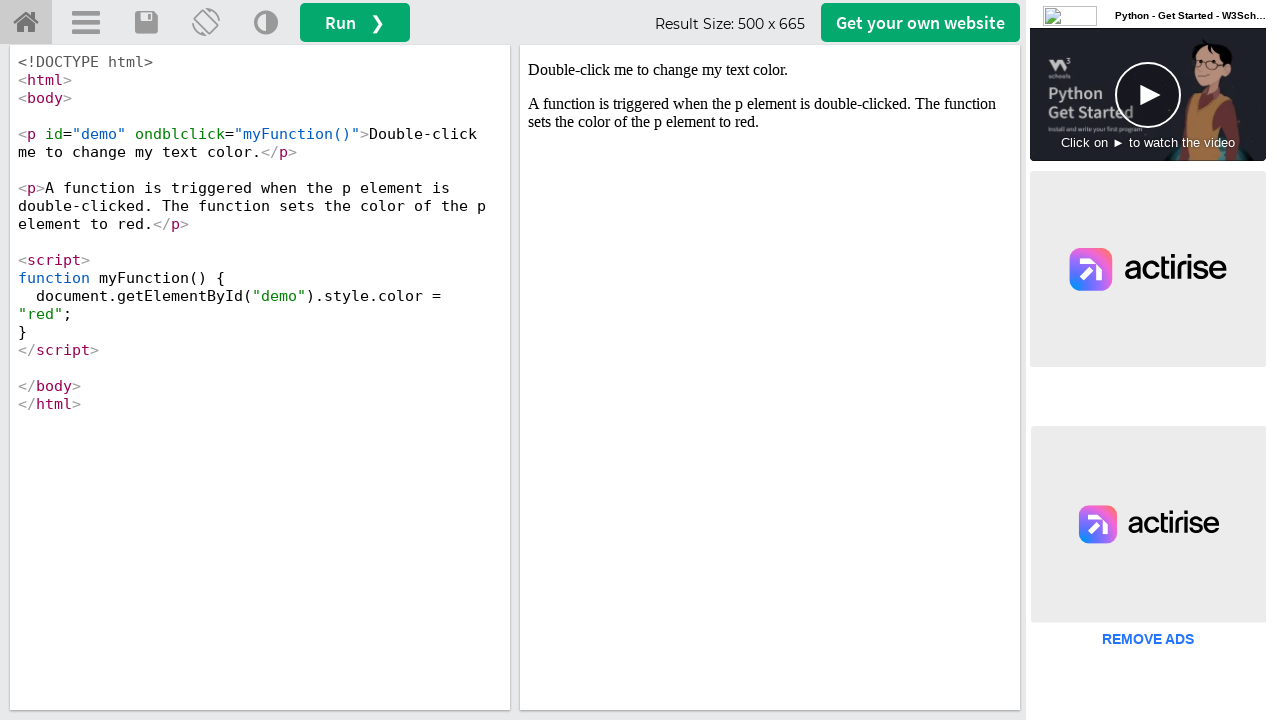

Double-clicked text in iframe to trigger color change at (770, 70) on iframe#iframeResult >> internal:control=enter-frame >> #demo
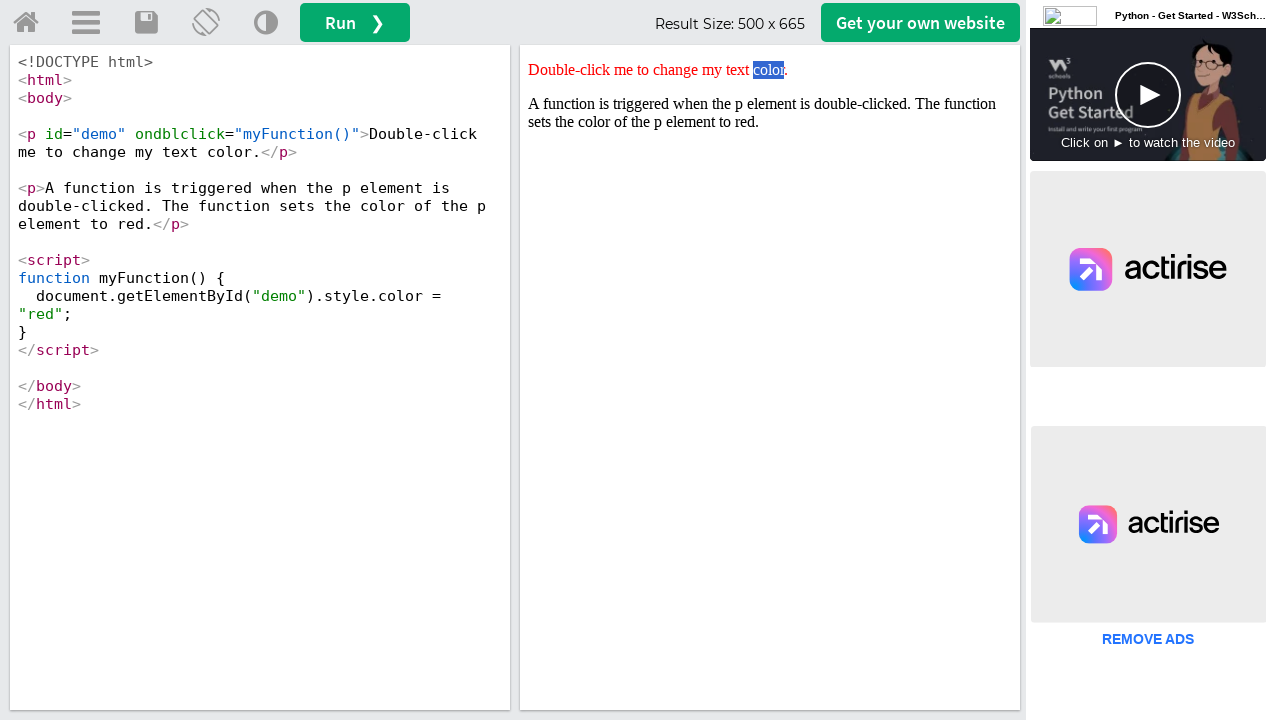

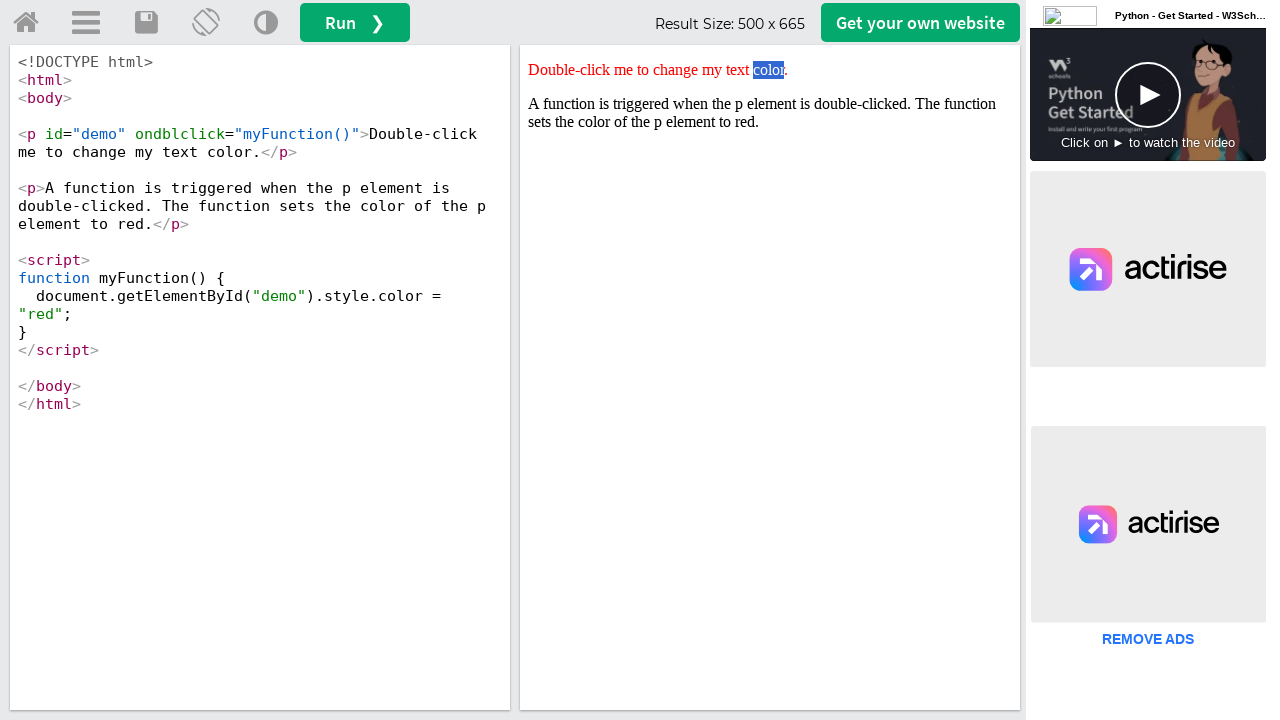